Tests selecting a single checkbox (Senior Citizen Discount) and verifies it becomes selected after clicking

Starting URL: https://rahulshettyacademy.com/dropdownsPractise/

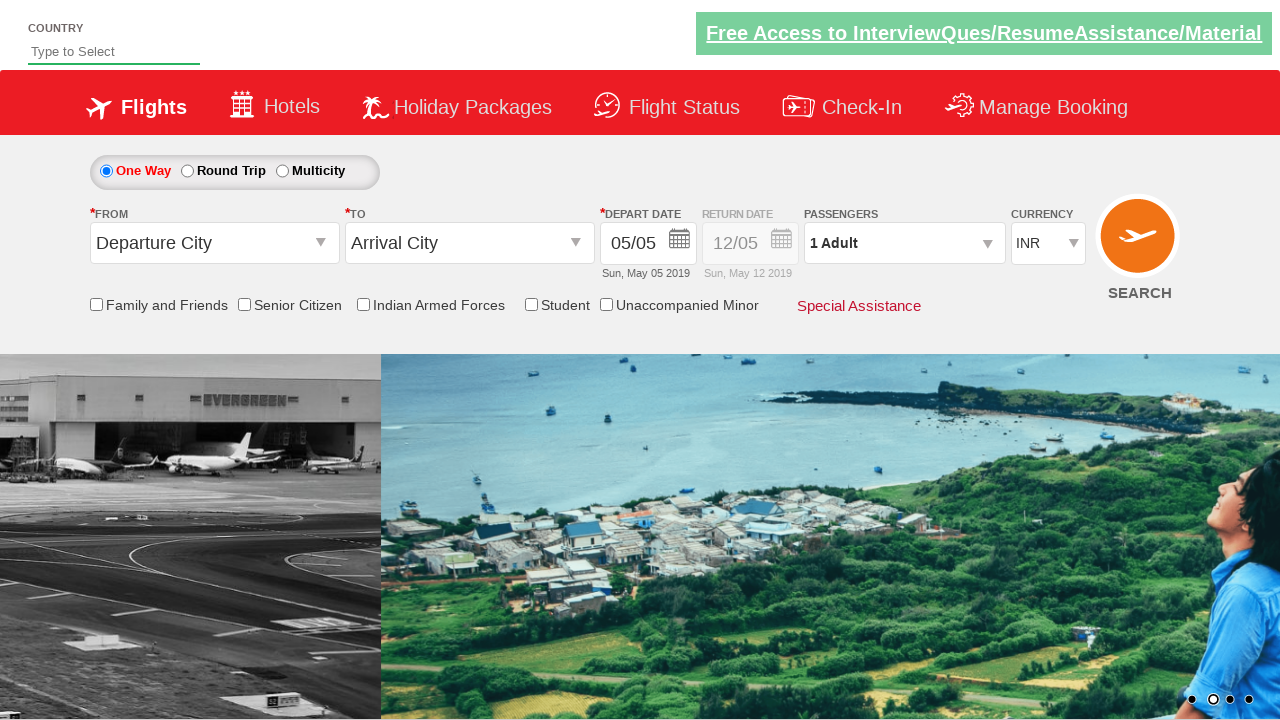

Located Senior Citizen Discount checkbox element
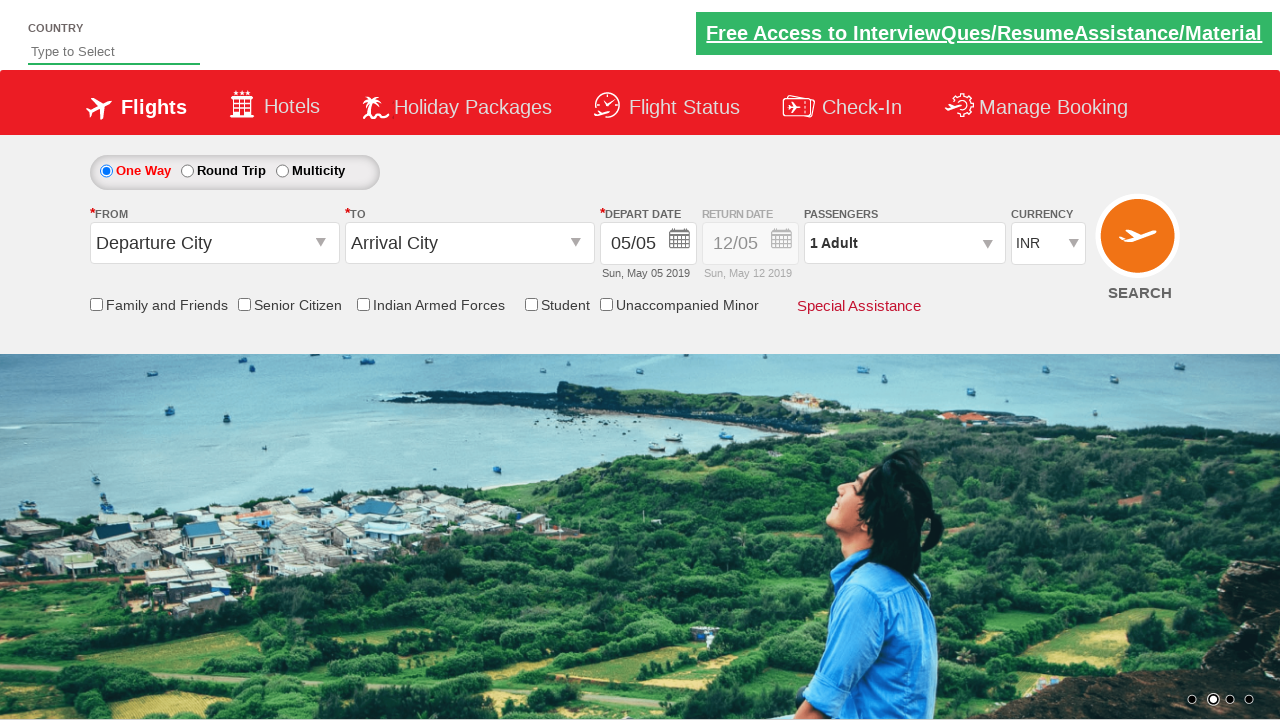

Verified checkbox is not selected initially
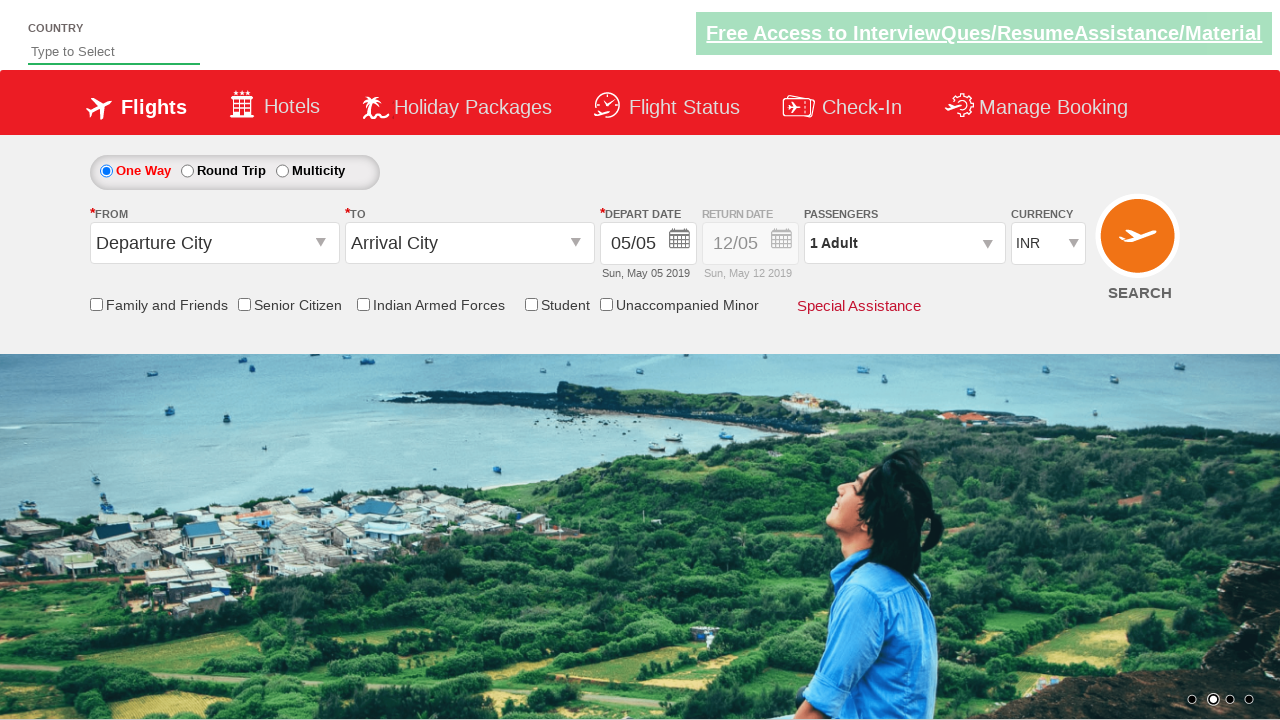

Clicked Senior Citizen Discount checkbox at (244, 304) on input[id*='SeniorCitizenDiscount']
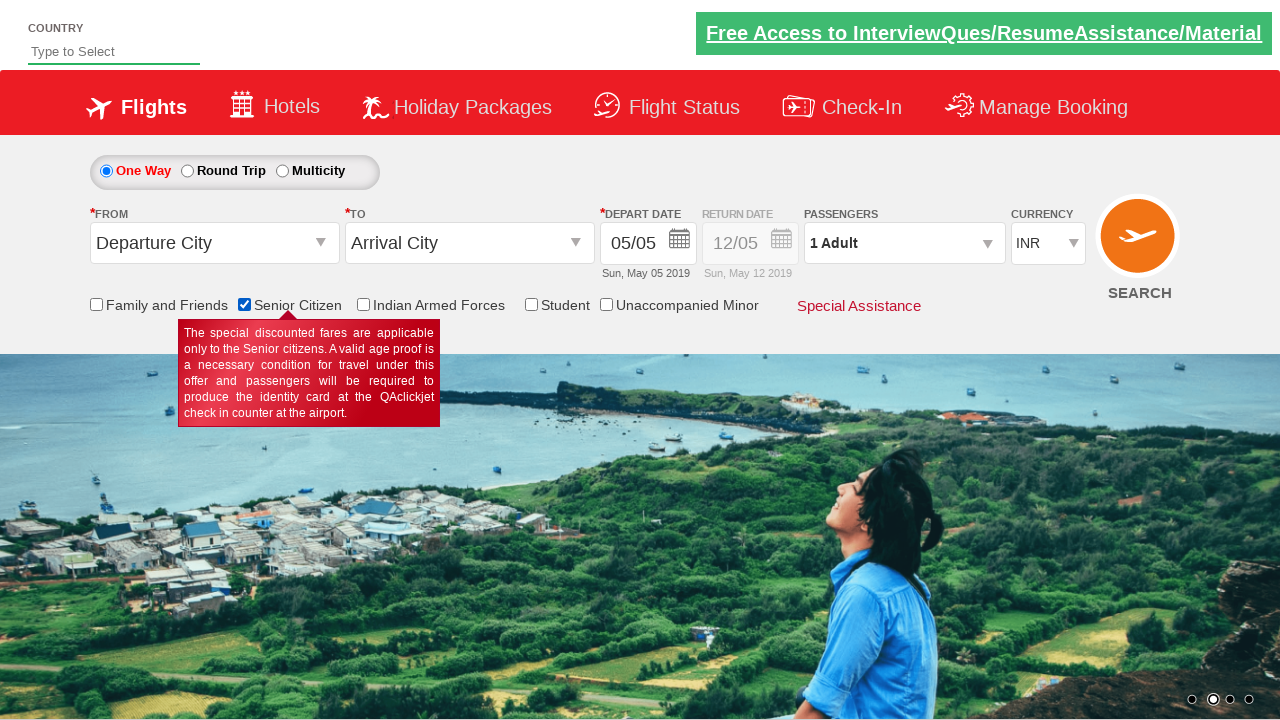

Verified checkbox is now selected after clicking
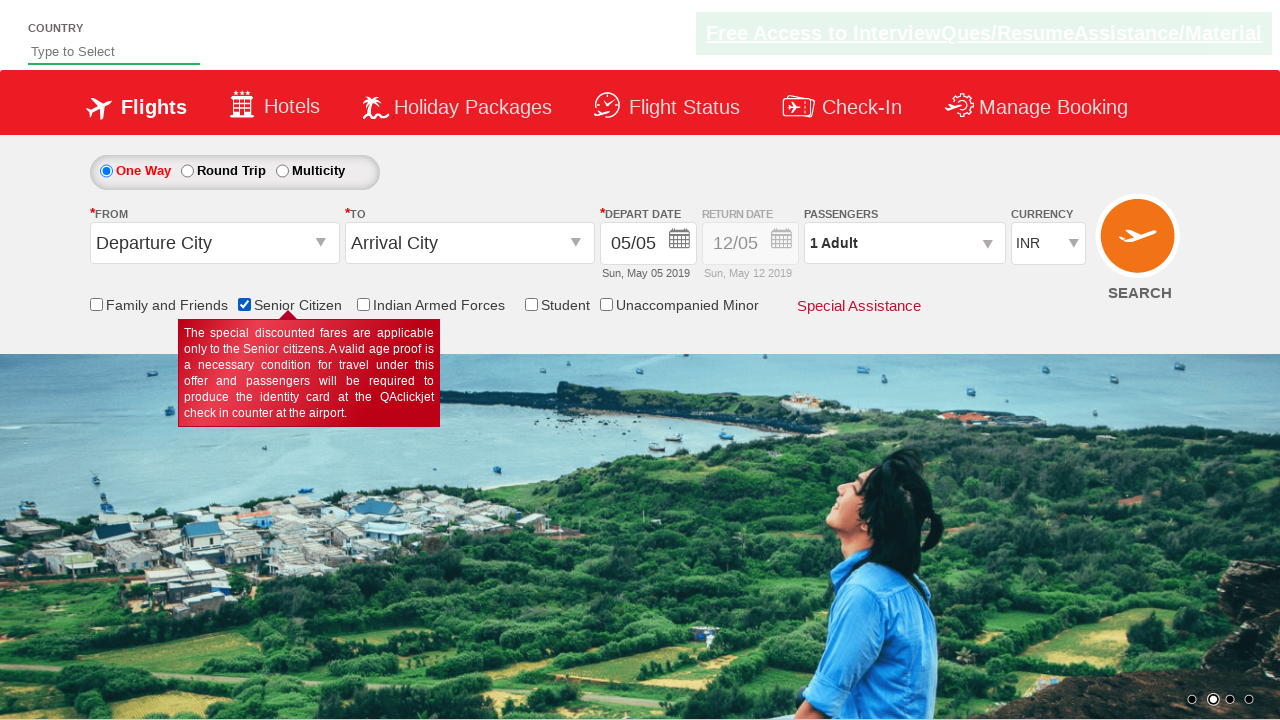

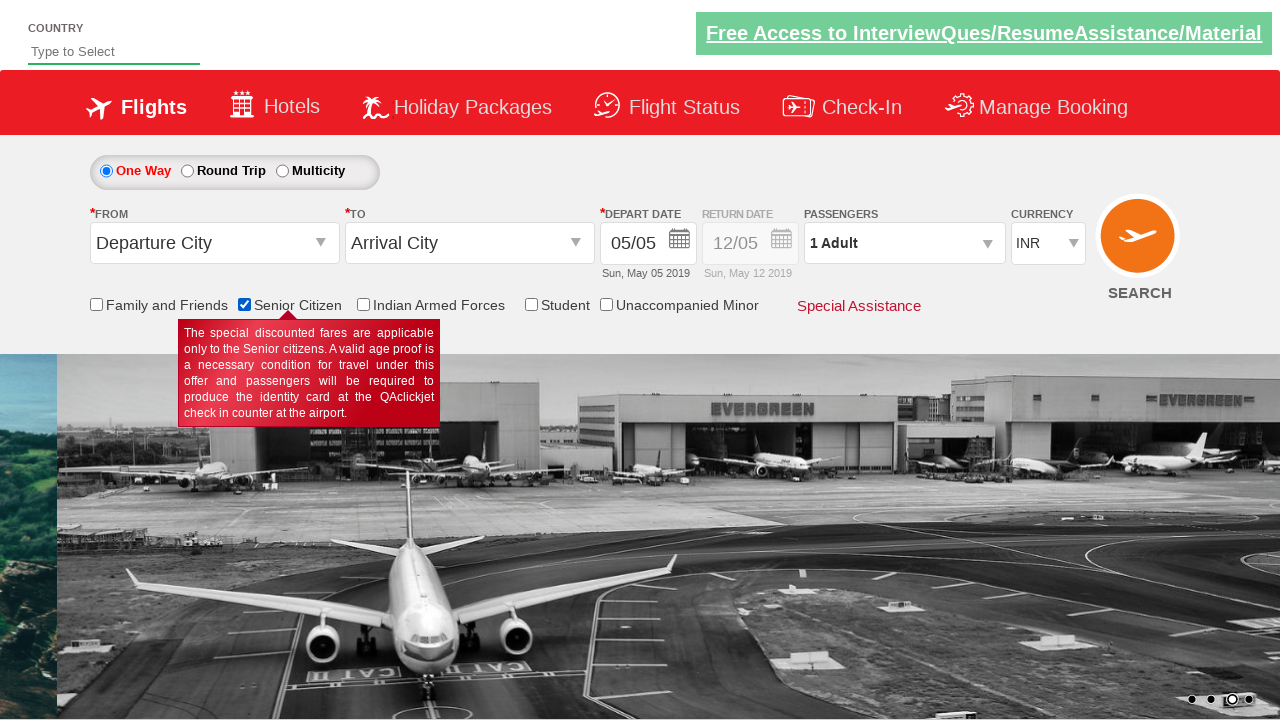